Tests the isDisplayed functionality for various form elements including textbox, radio button, textarea and image elements

Starting URL: https://automationfc.github.io/basic-form/index.html

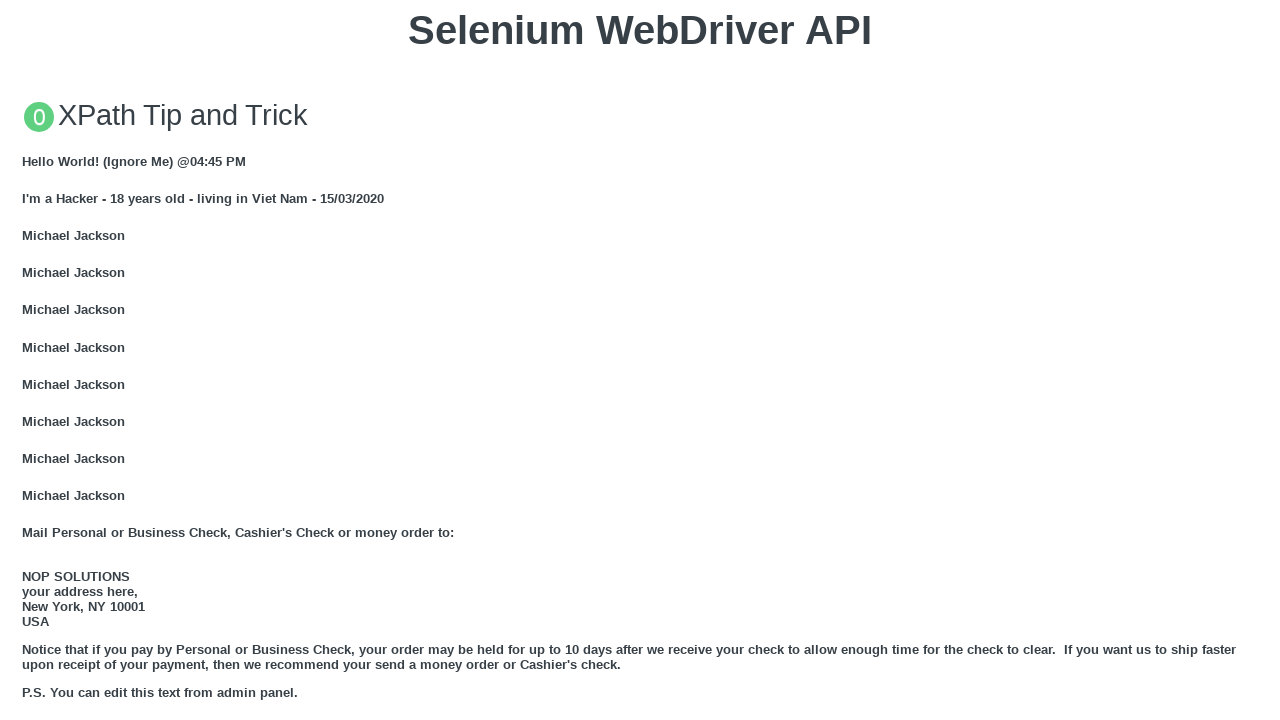

Navigated to basic form page
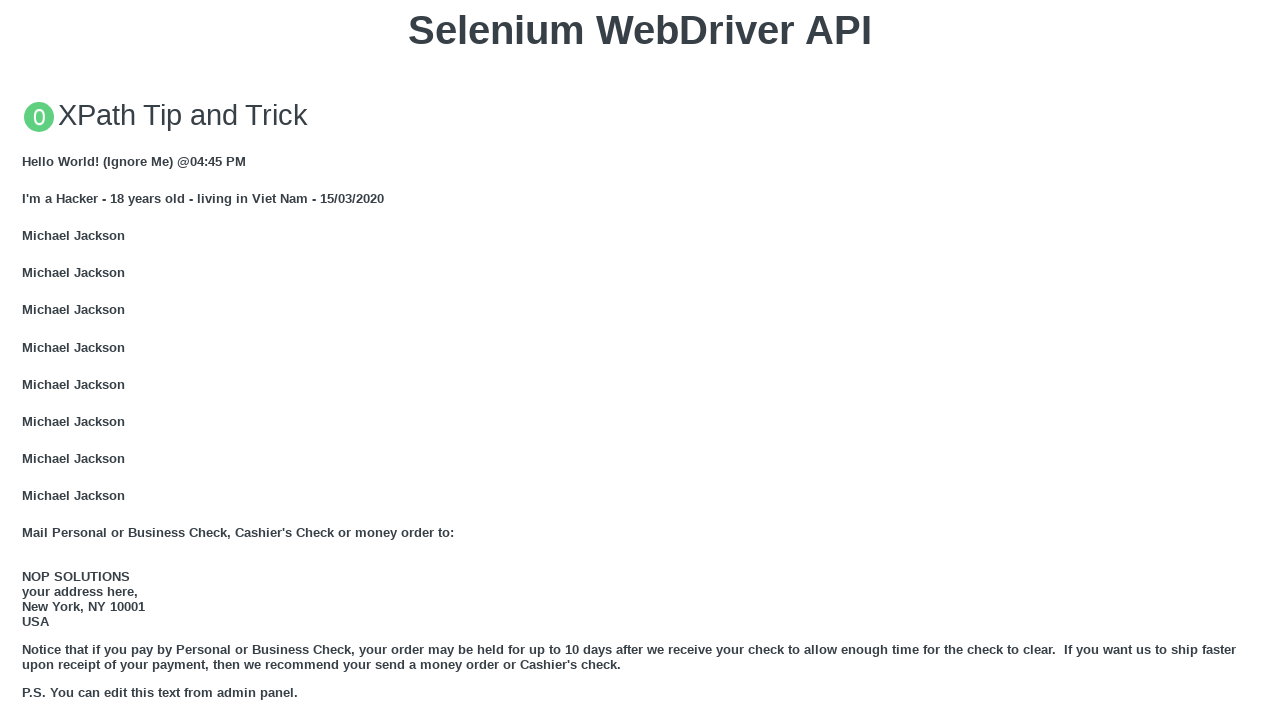

Located email textbox element
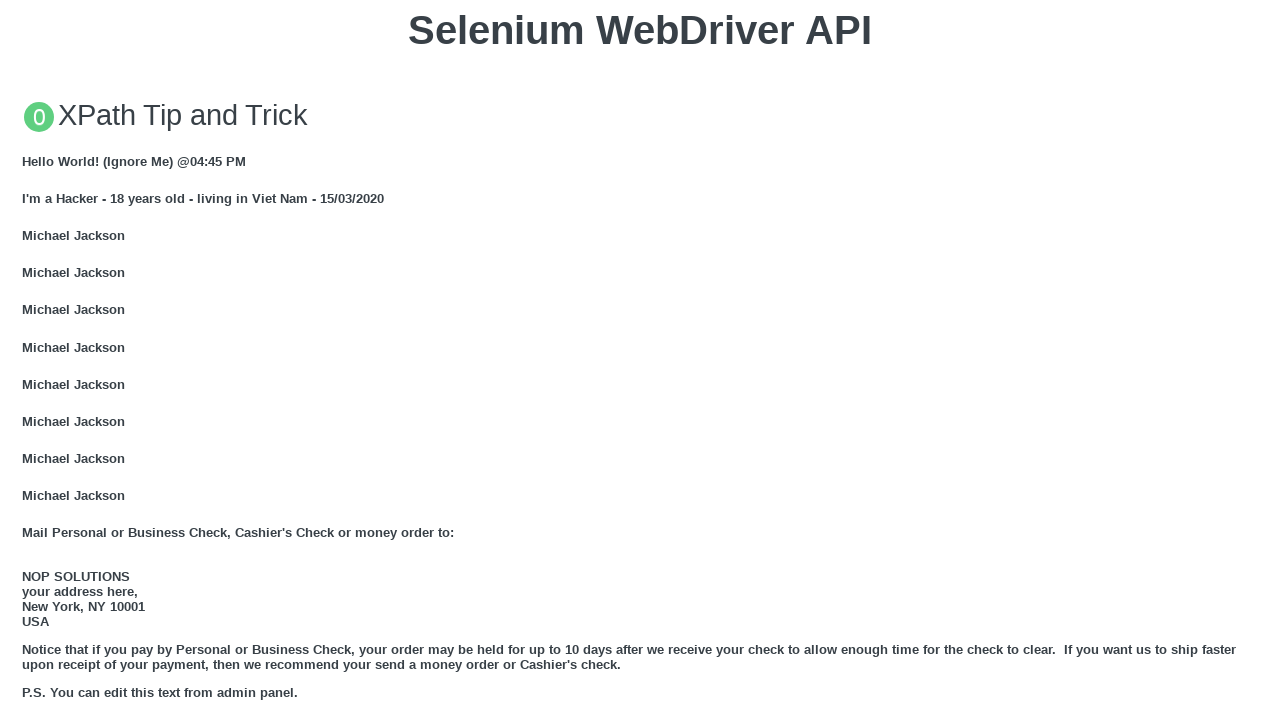

Email textbox is displayed
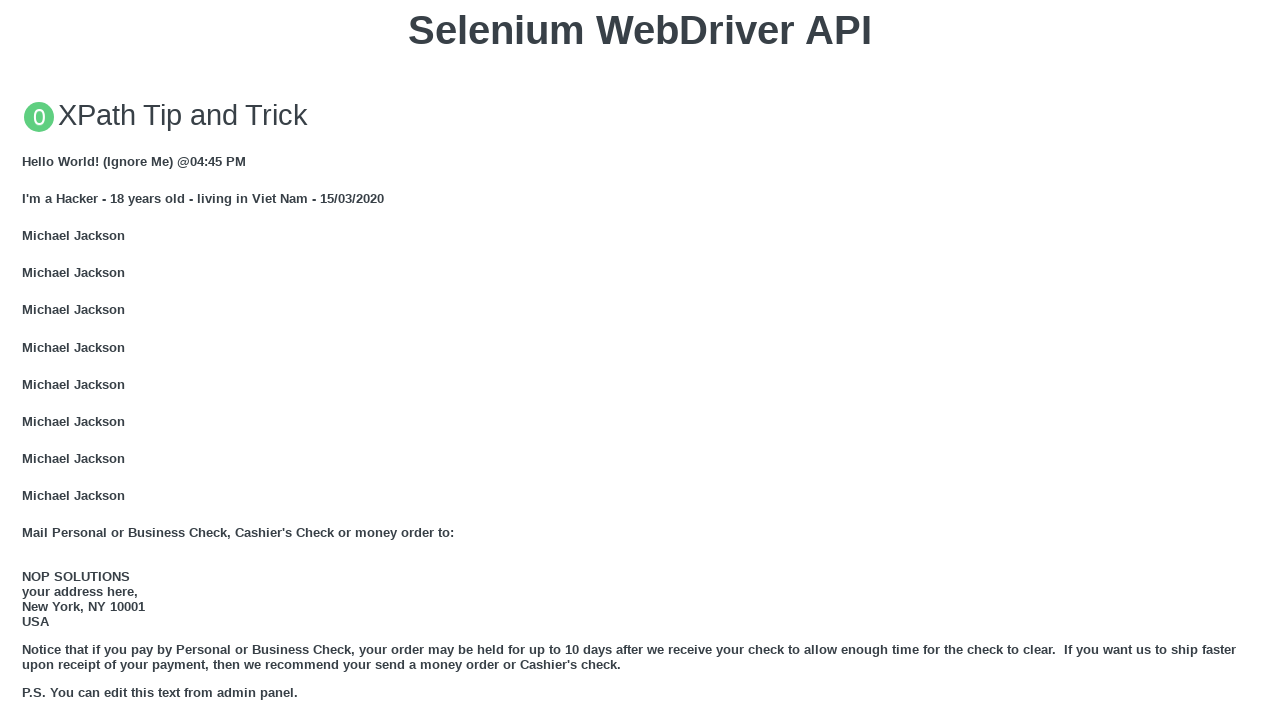

Filled email textbox with 'Automation Testing Textbox' on input#email
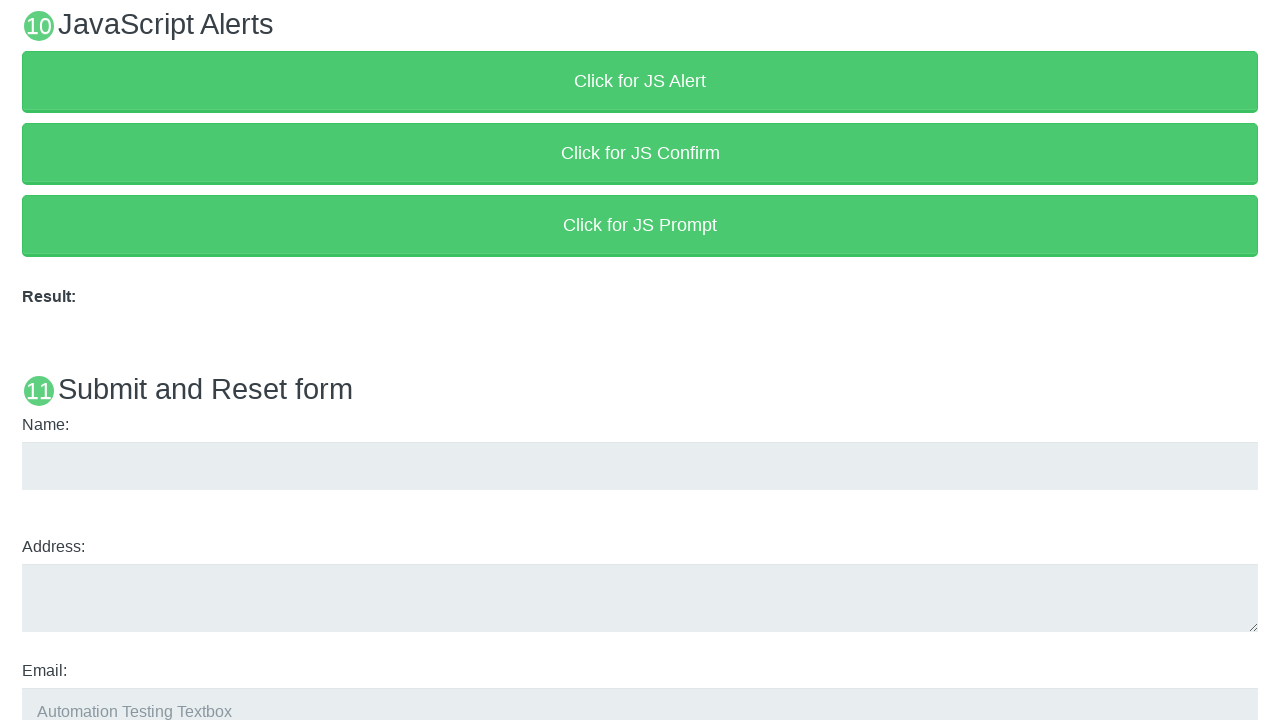

Located age under 18 radio button element
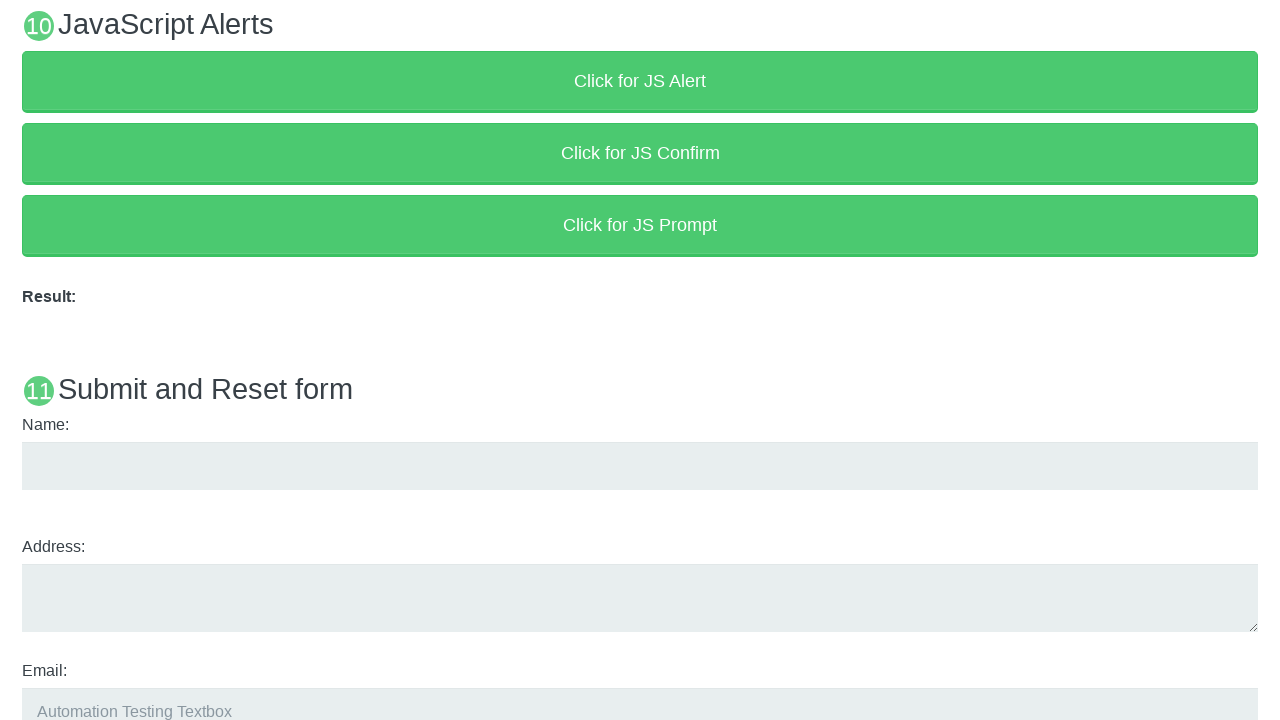

Age under 18 radio button is displayed
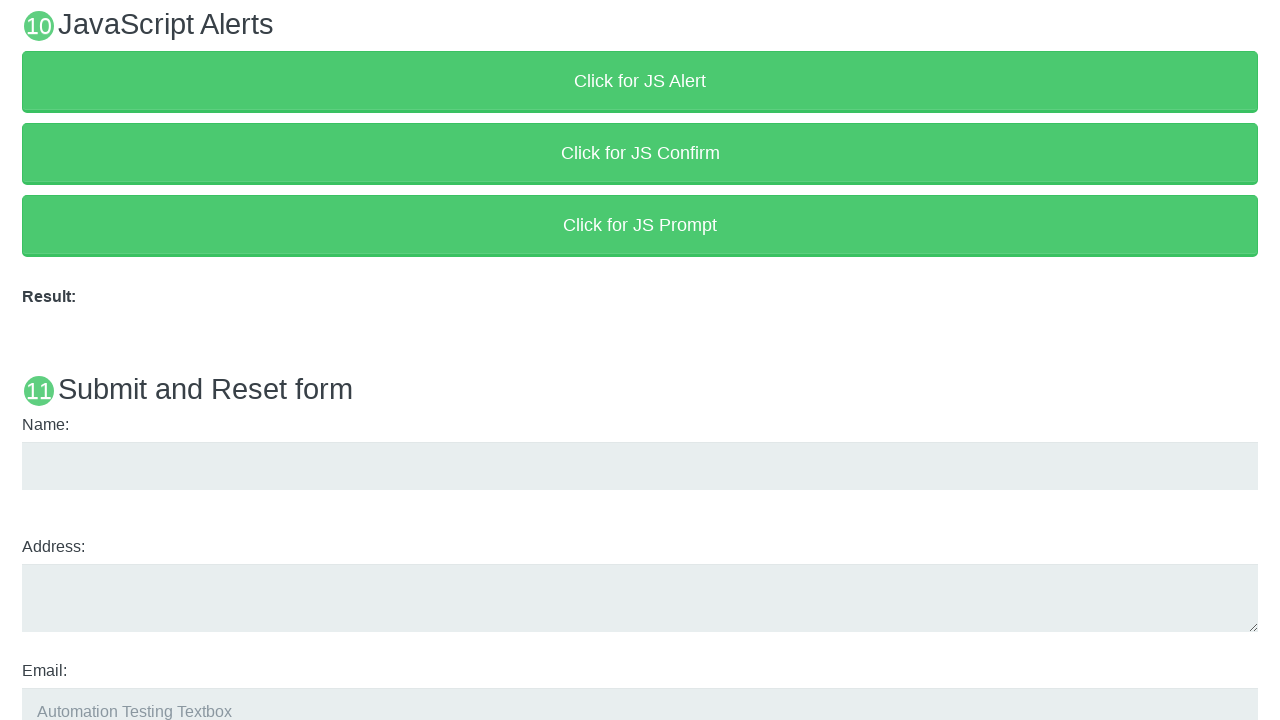

Clicked age under 18 radio button at (28, 360) on input#under_18
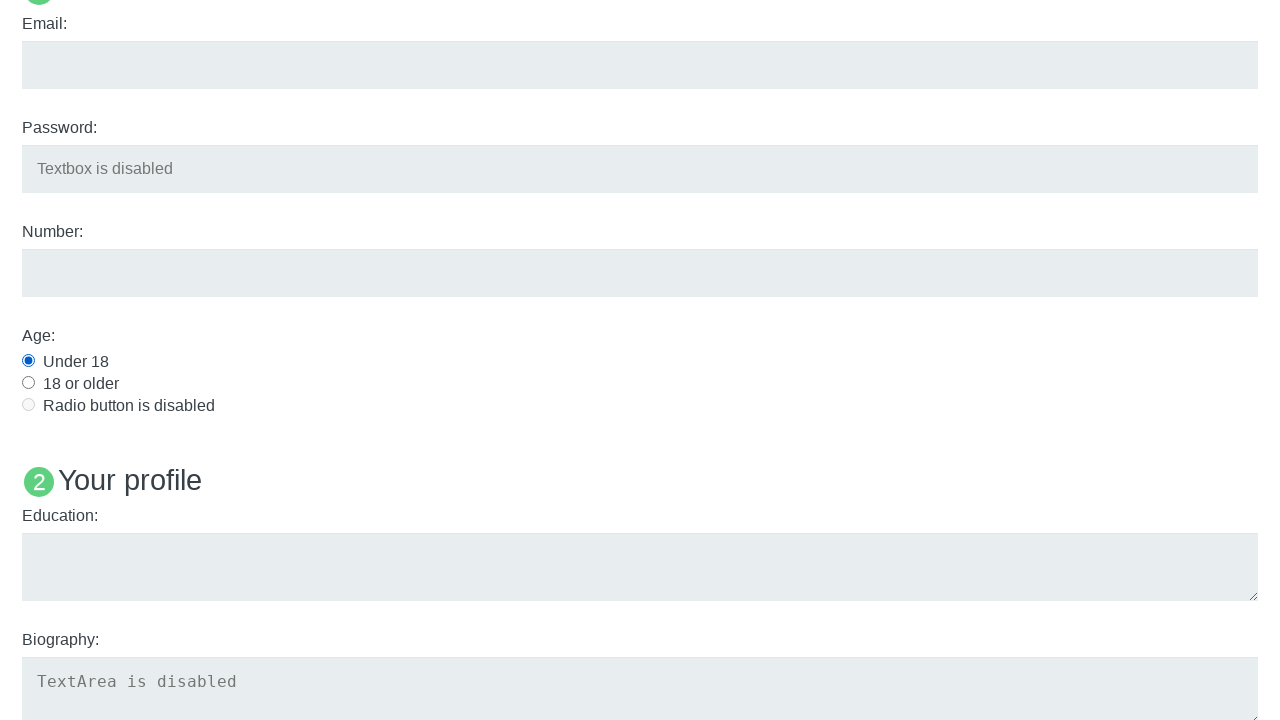

Located education textarea element
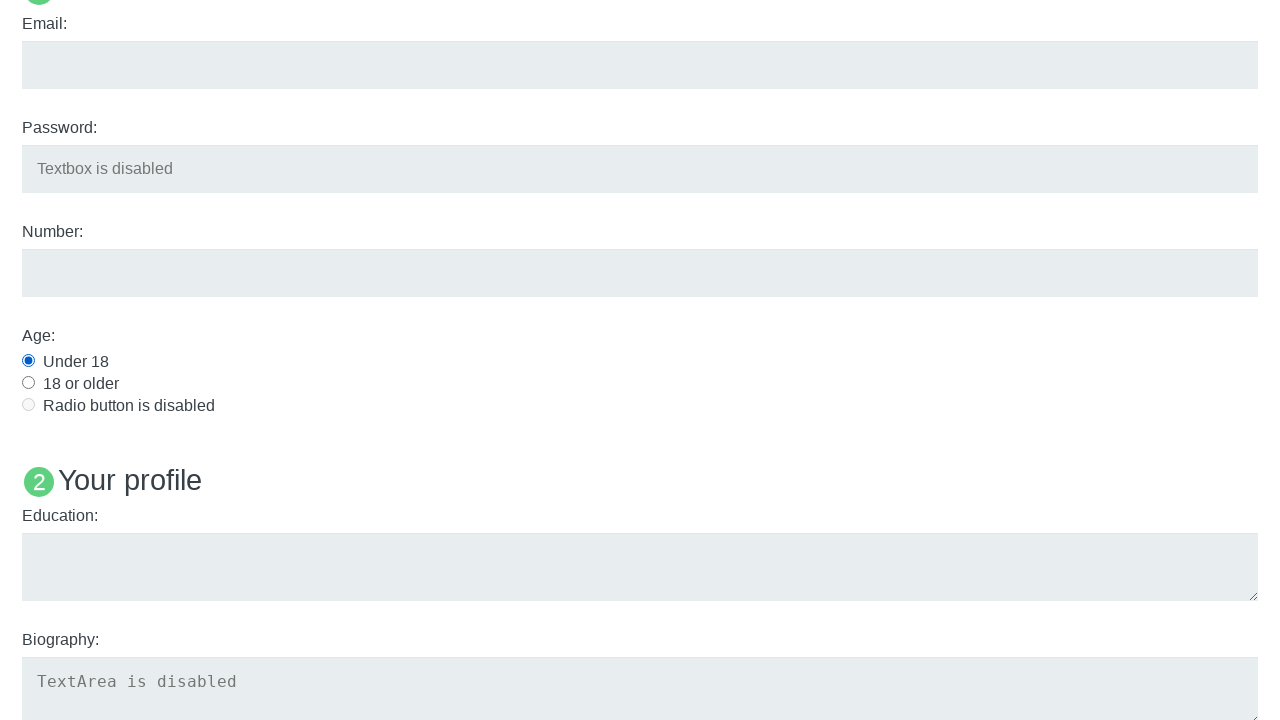

Education textarea is displayed
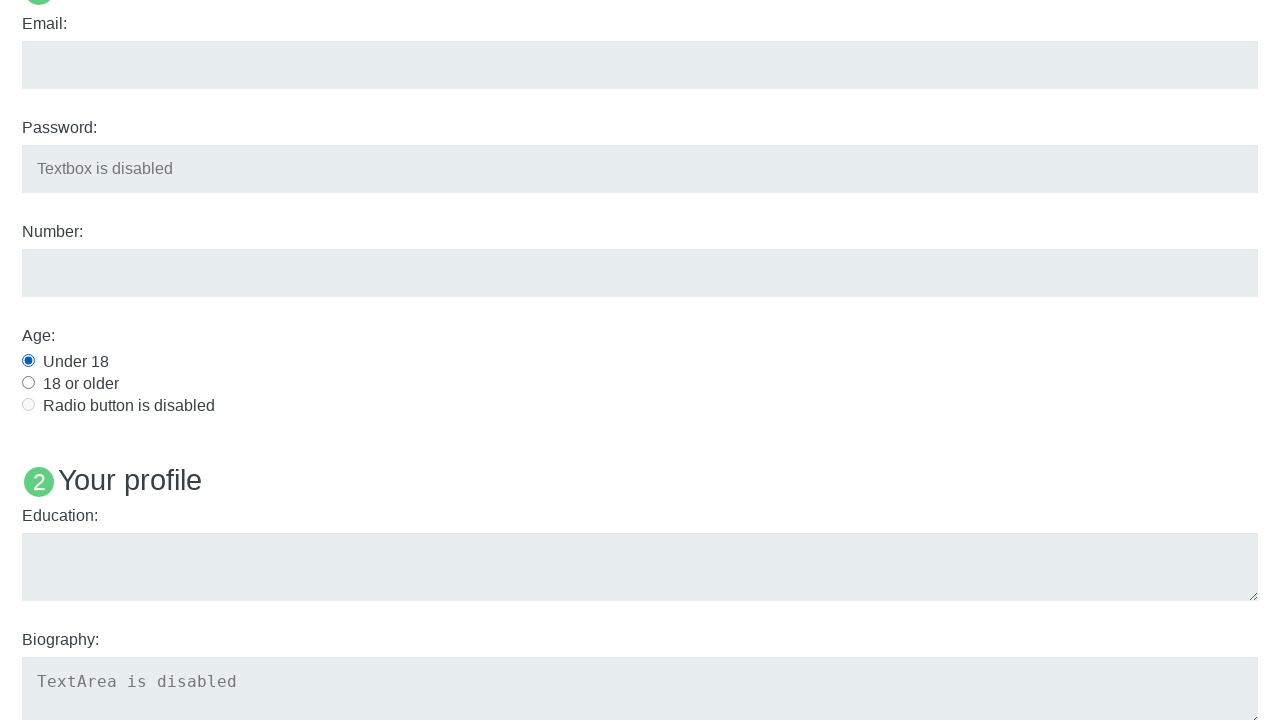

Filled education textarea with 'Automation Testing Textarea' on textarea#edu
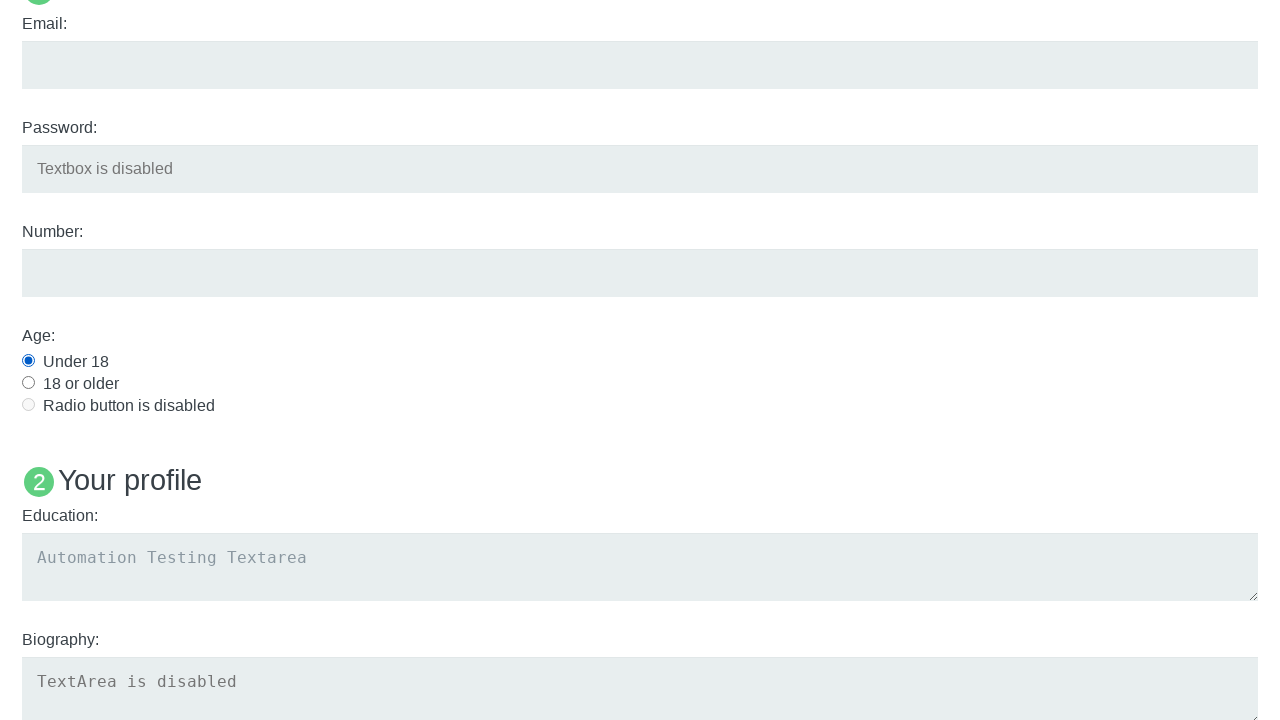

Located image 5 element
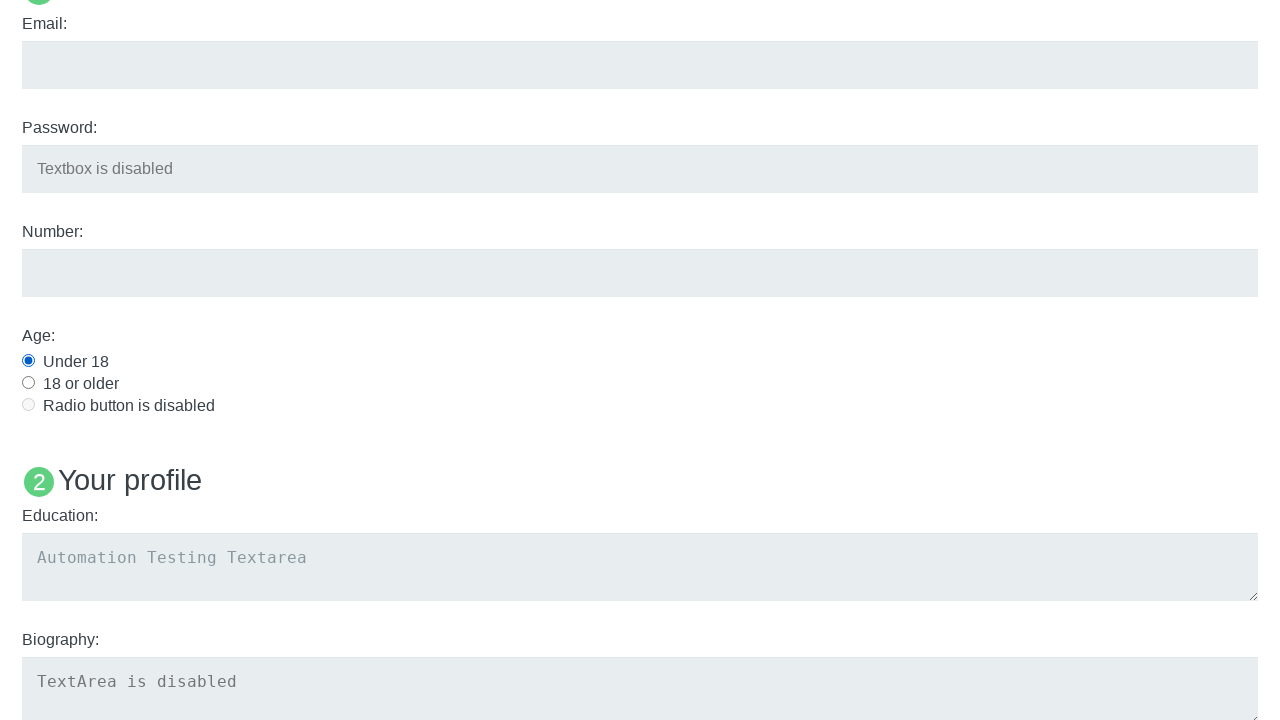

Checked visibility of image 5 element
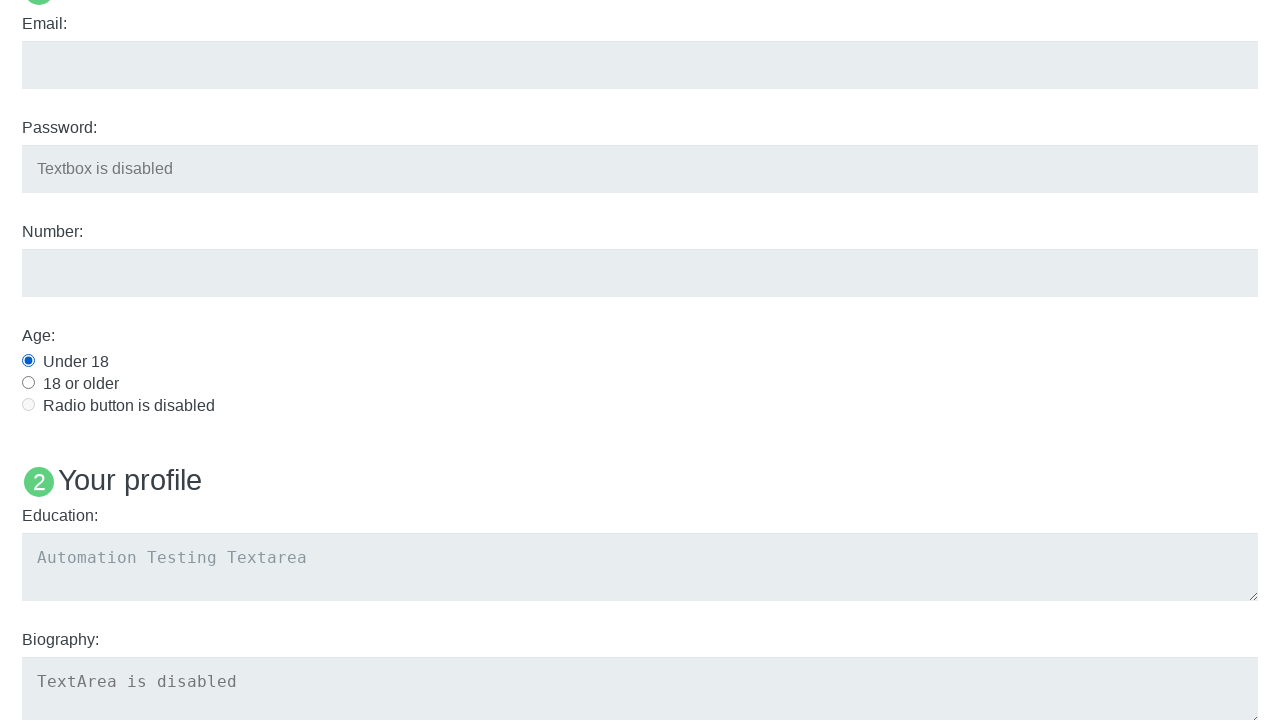

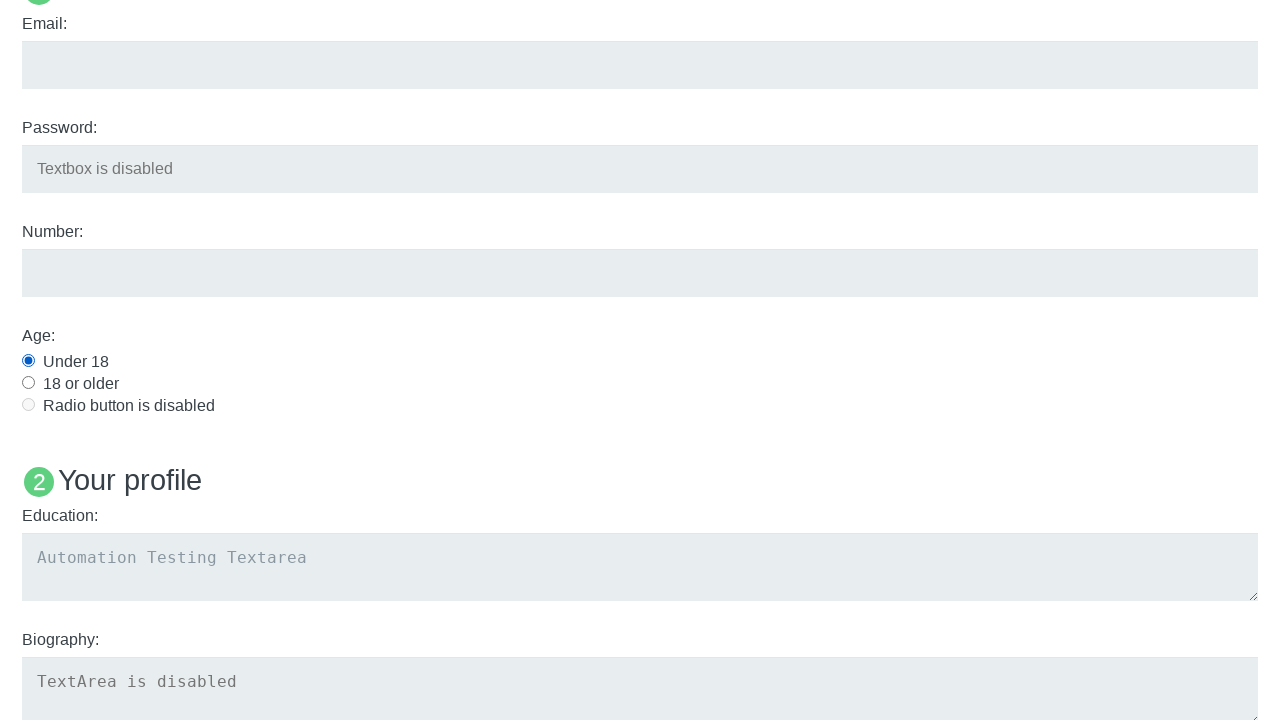